Fills in checkout form with customer and payment details and submits the form

Starting URL: https://webshop-agil-testautomatiserare.netlify.app/checkout

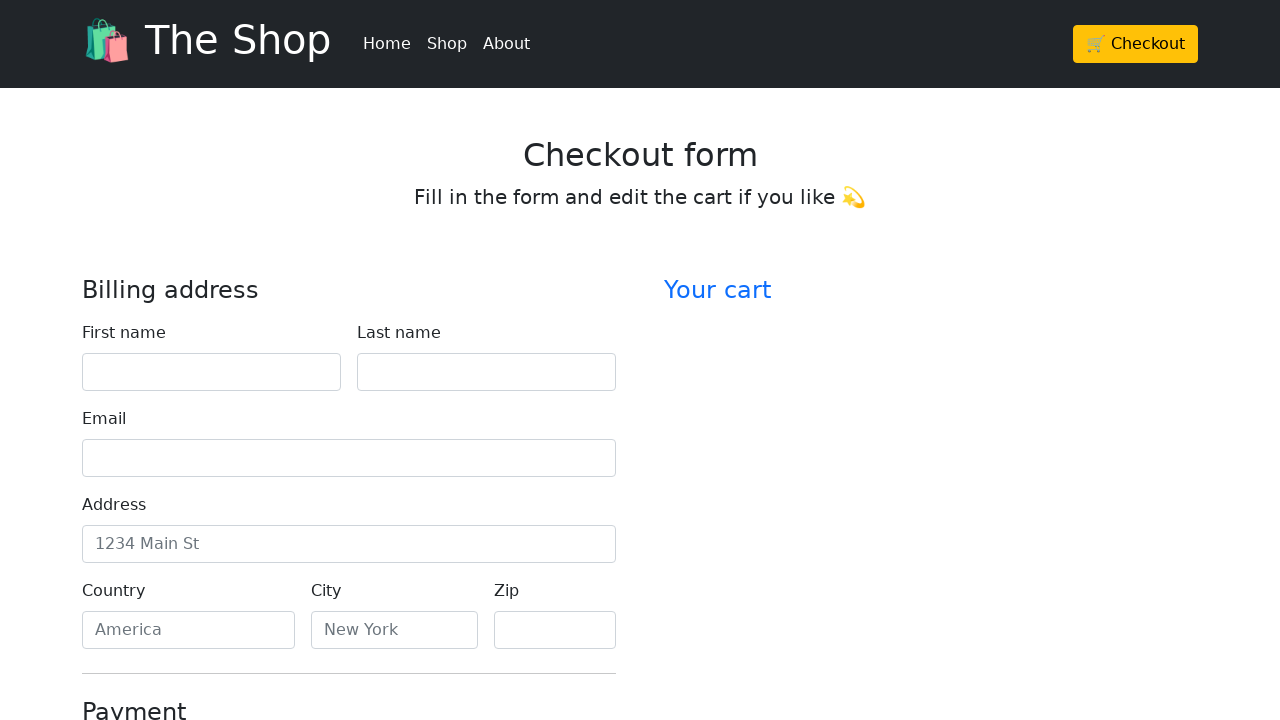

Filled first name field with 'Maria' on #firstName
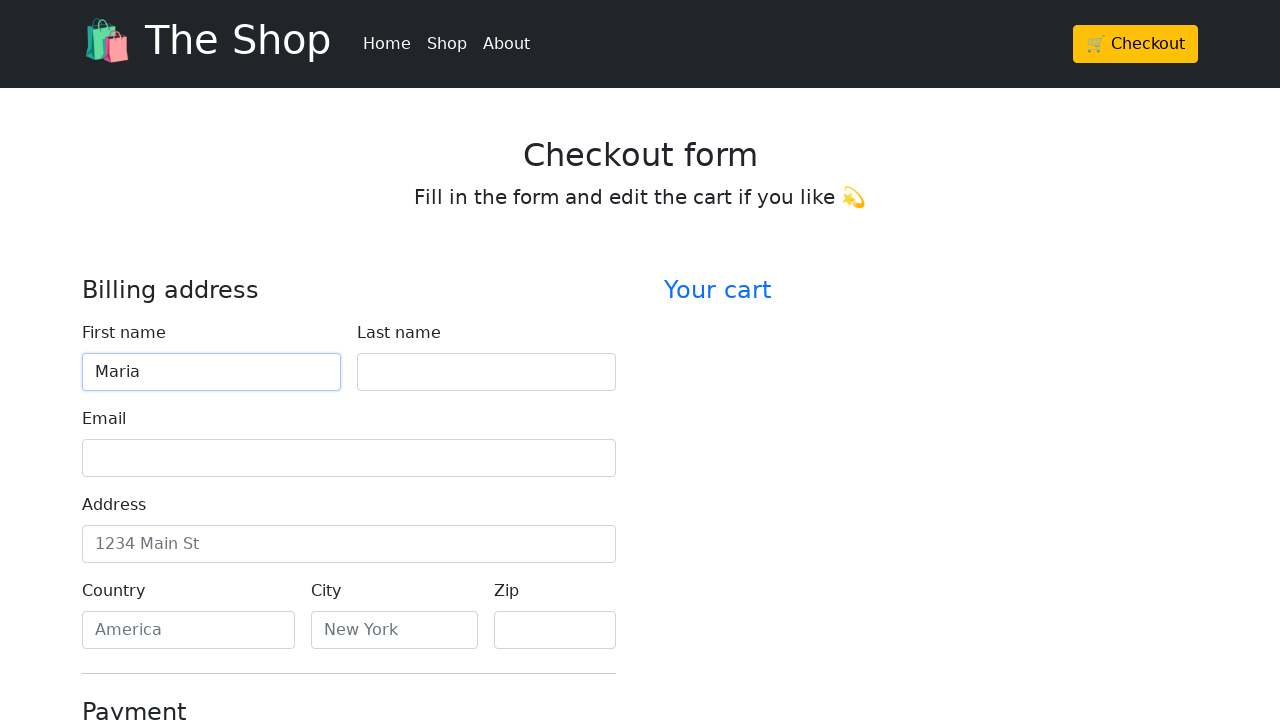

Filled last name field with 'Johnson' on #lastName
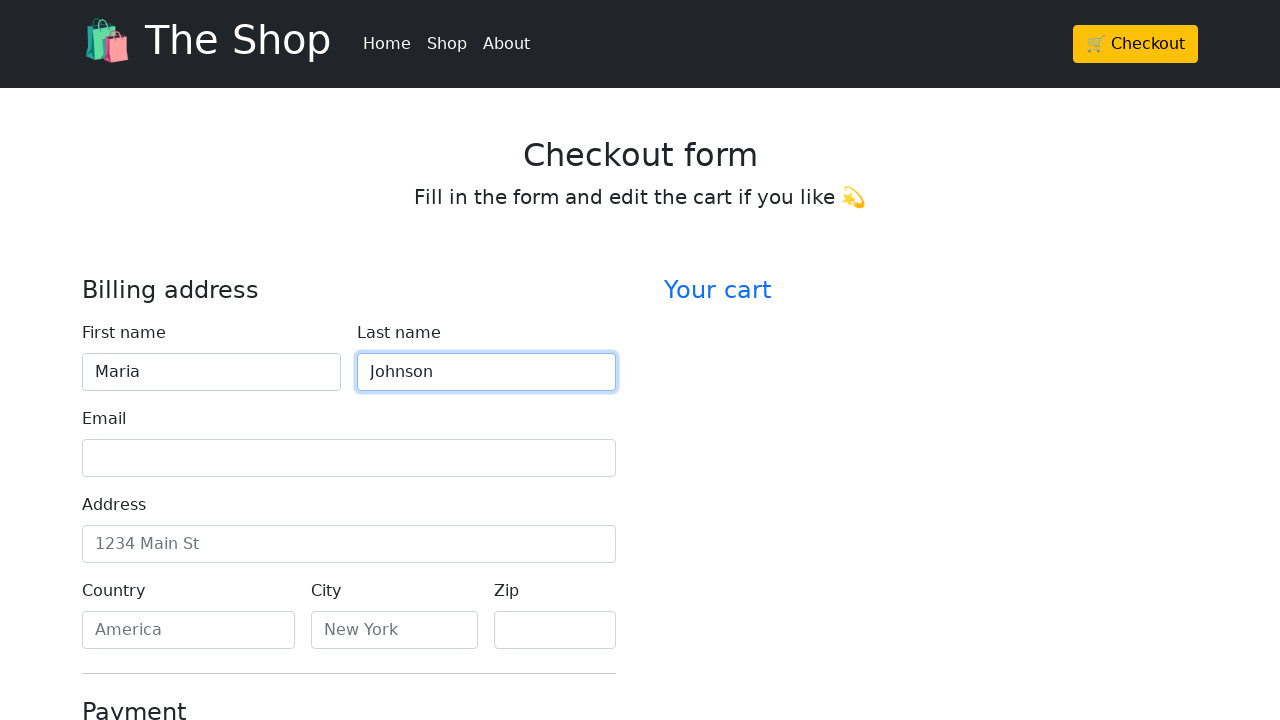

Filled email field with 'maria.johnson@example.com' on #email
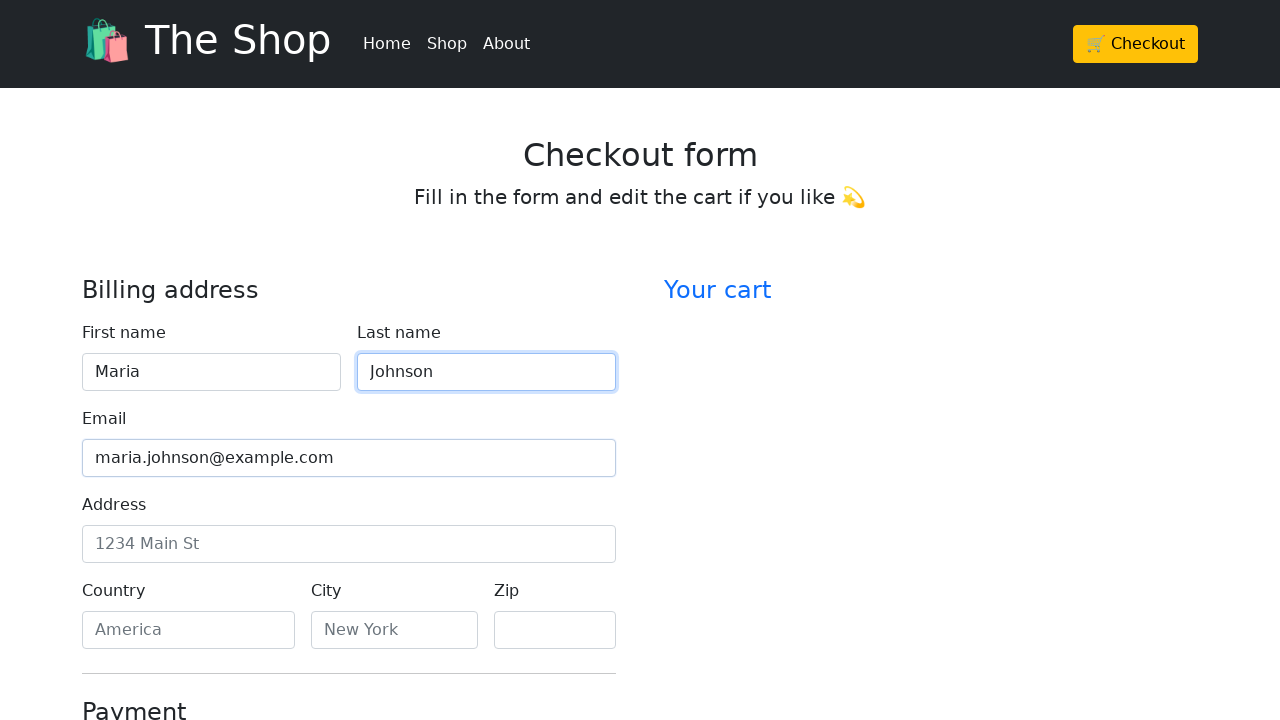

Filled address field with 'Maple Street 456' on #address
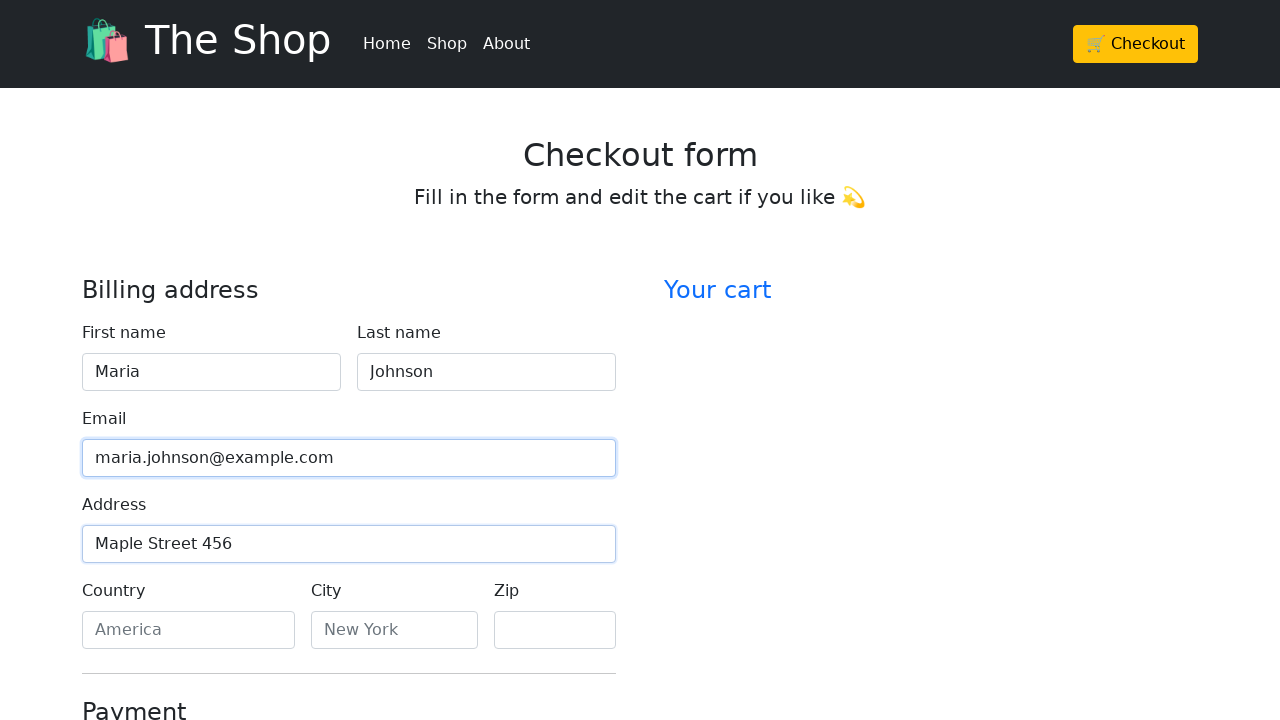

Filled country field with 'Sweden' on #country
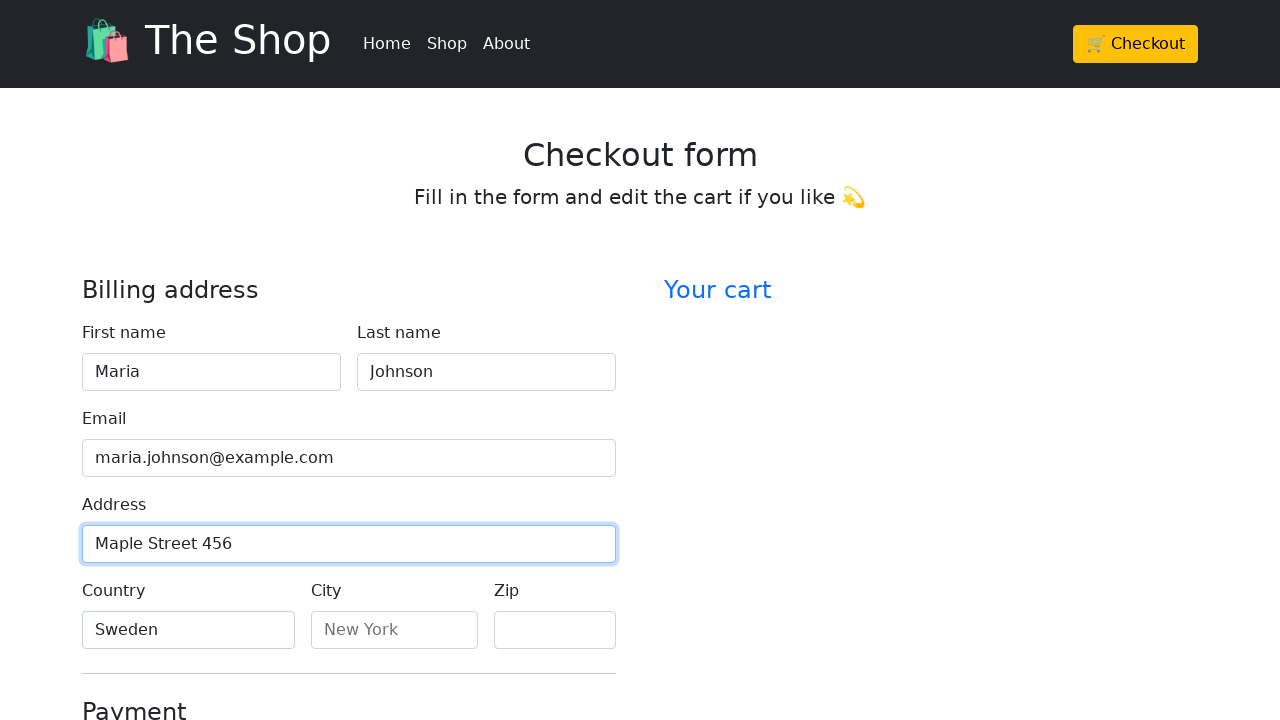

Filled city field with 'Gothenburg' on #city
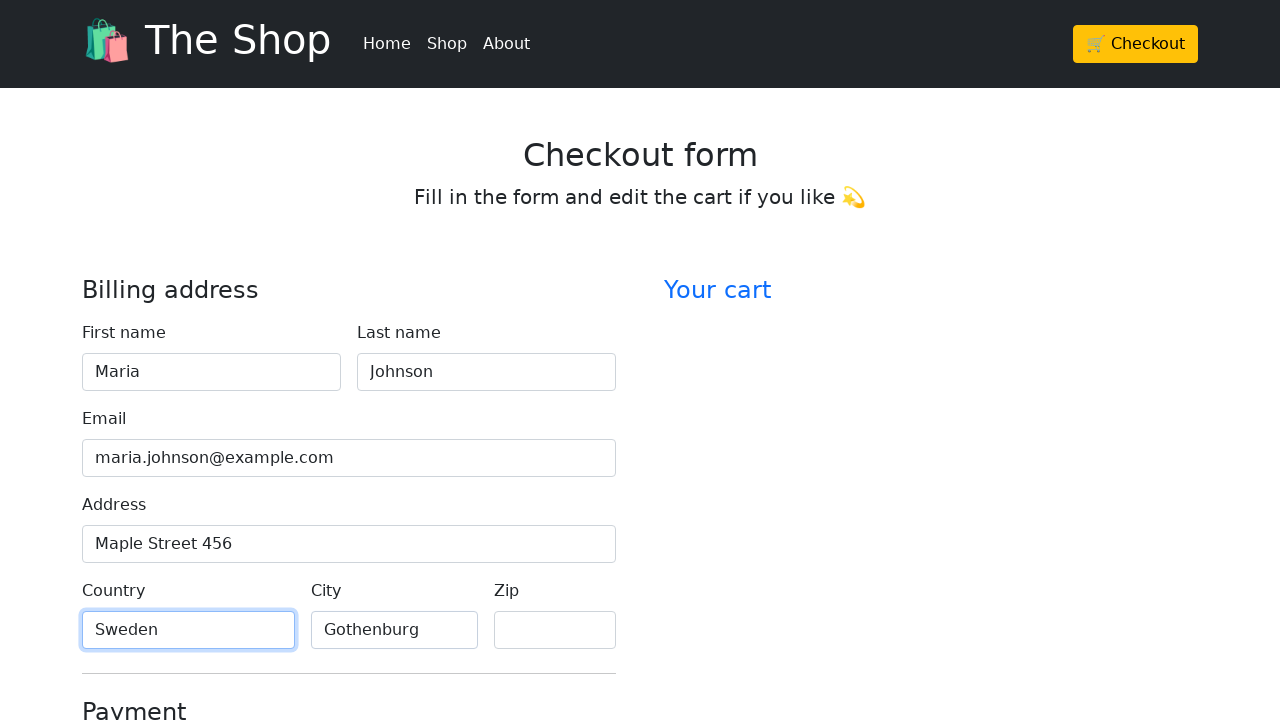

Filled zip code field with '41258' on #zip
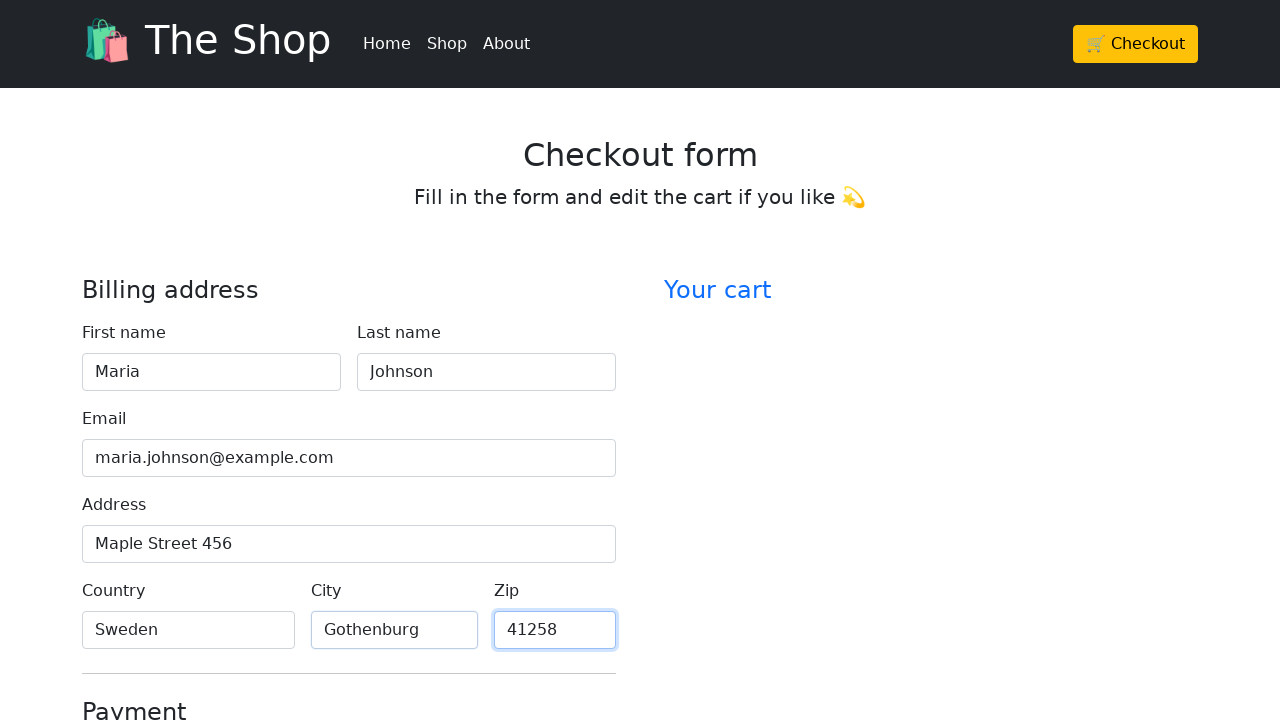

Selected 'Debit card' as payment method at (148, 361) on label:text('Debit card')
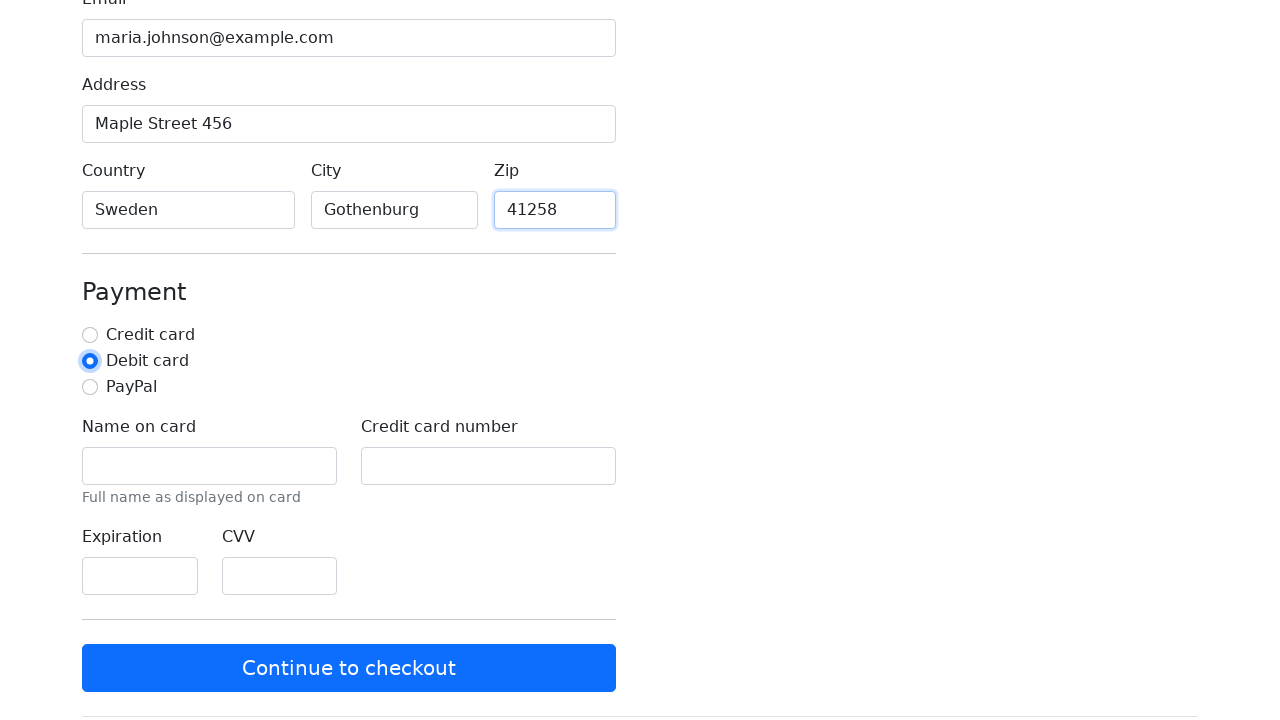

Filled cardholder name field with 'Maria Johnson' on #cc-name
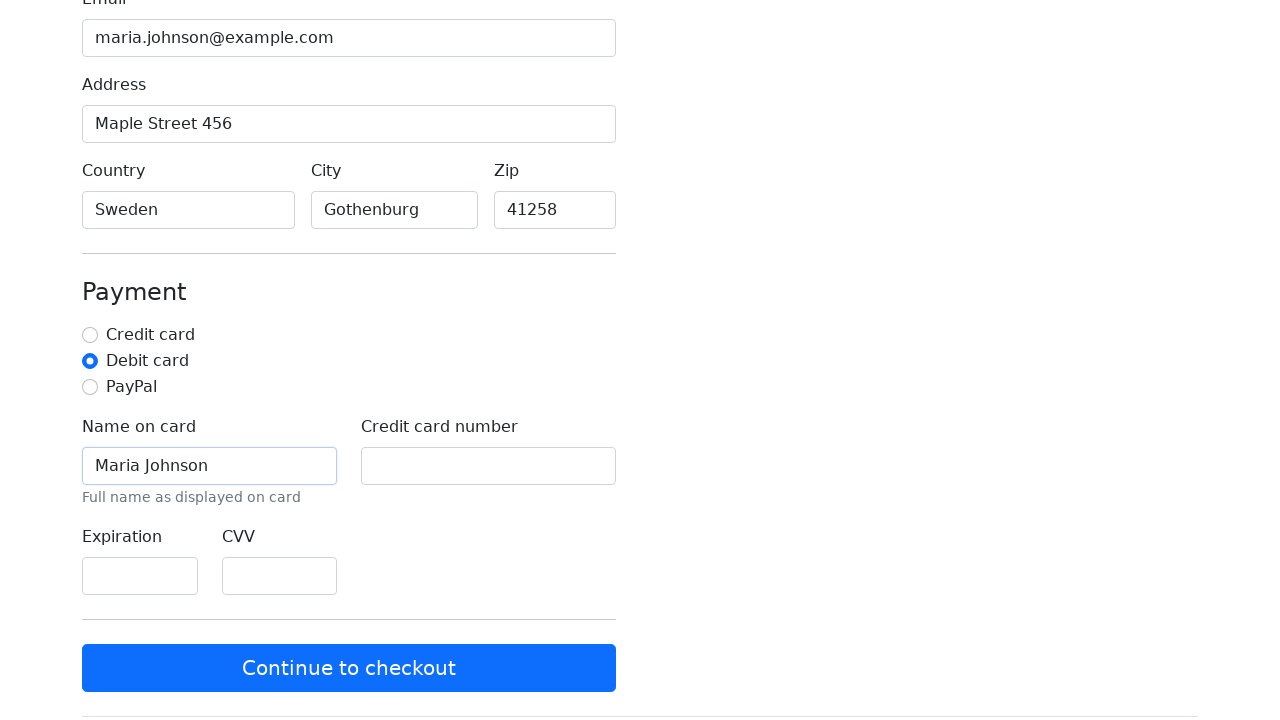

Filled card number field with '4111111111111111' on #cc-number
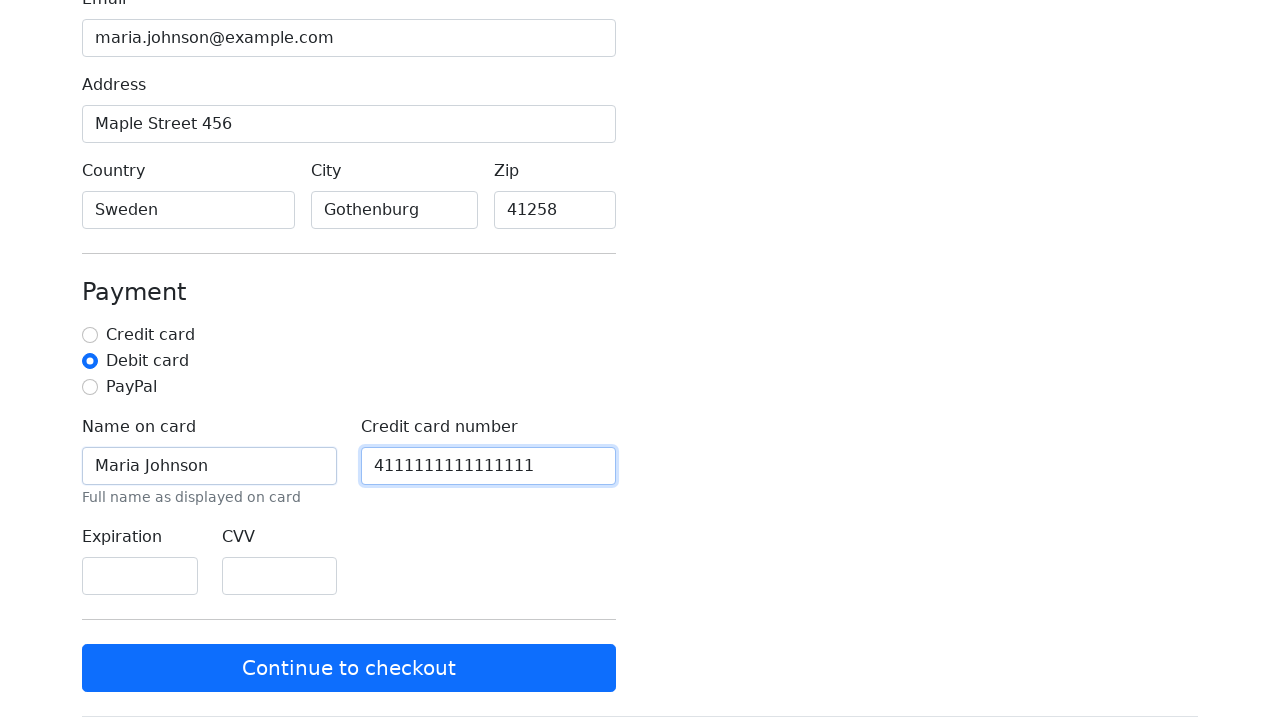

Filled card expiration field with '12/25' on #cc-expiration
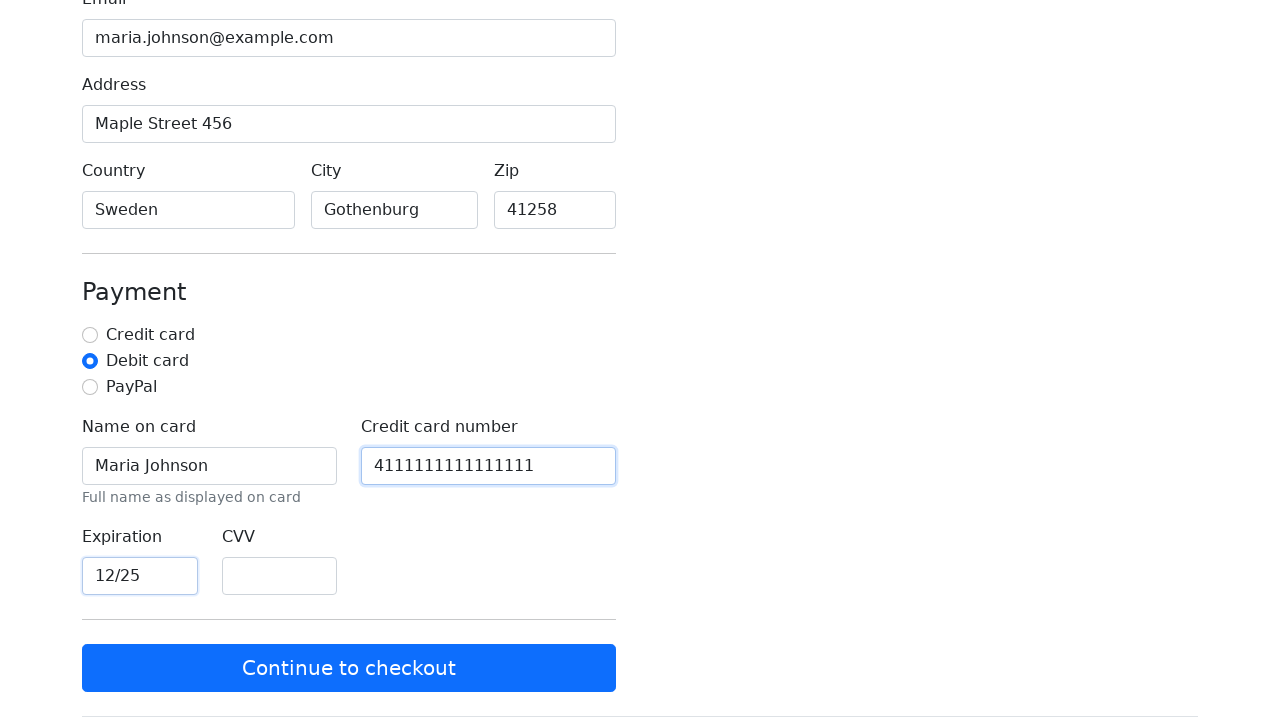

Filled CVV field with '456' on #cc-cvv
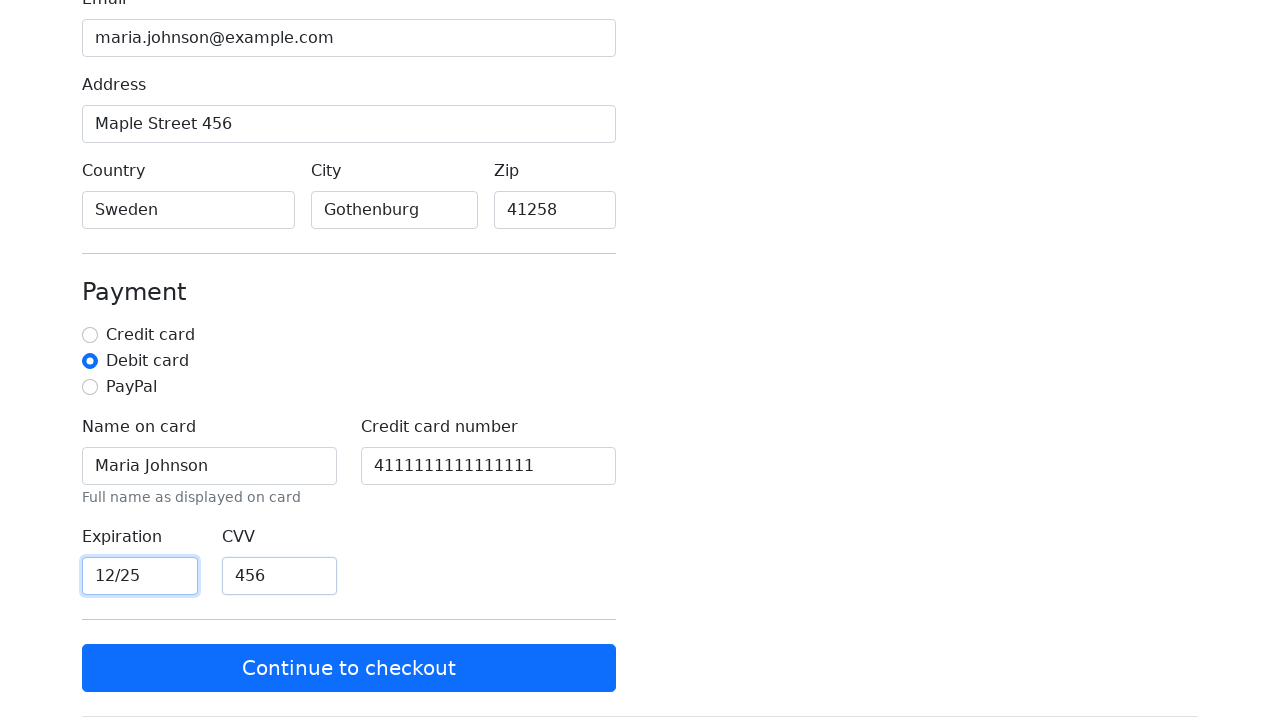

Clicked submit button to complete checkout at (349, 668) on button[type='submit']
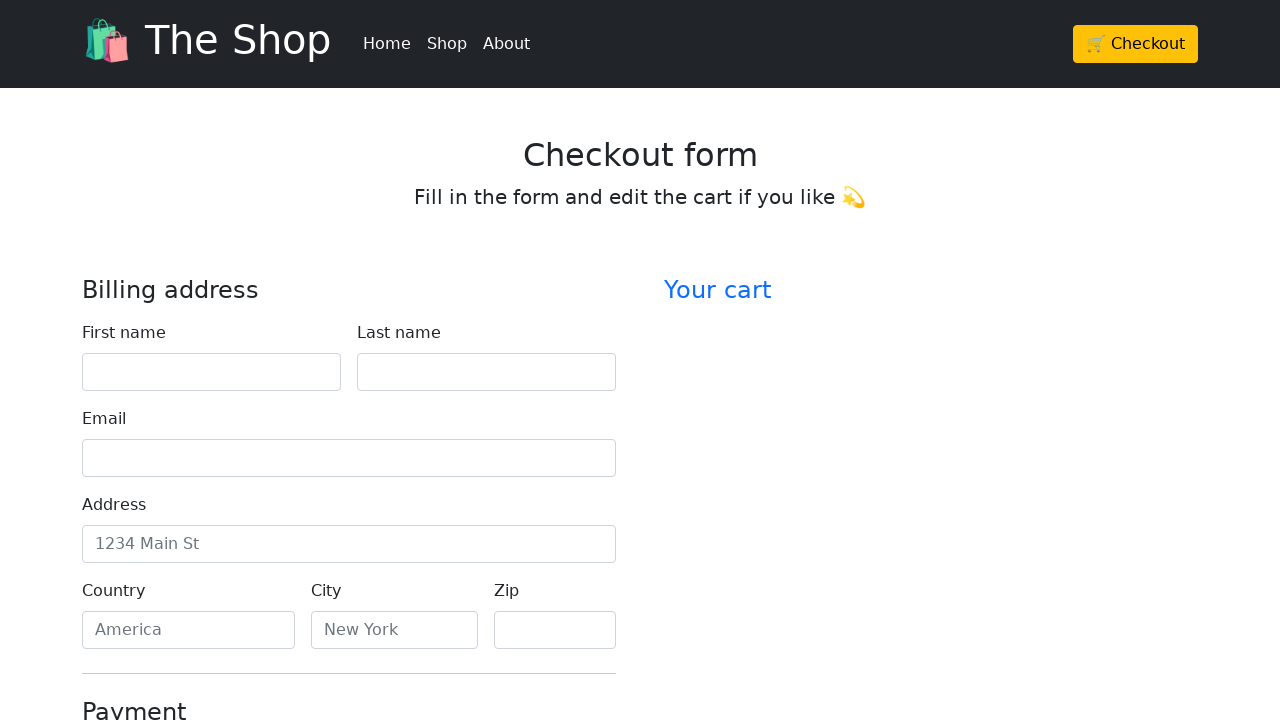

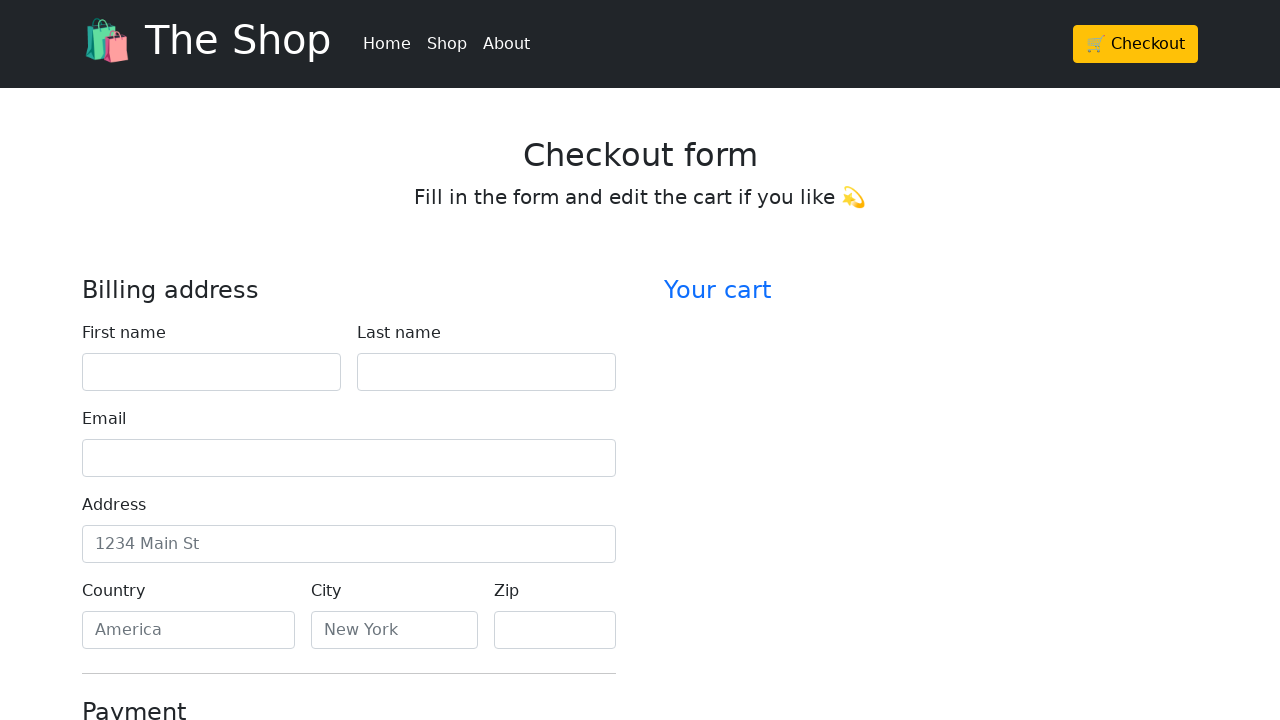